Tests checkbox interaction by toggling the first checkbox if it's not already checked

Starting URL: https://the-internet.herokuapp.com/checkboxes

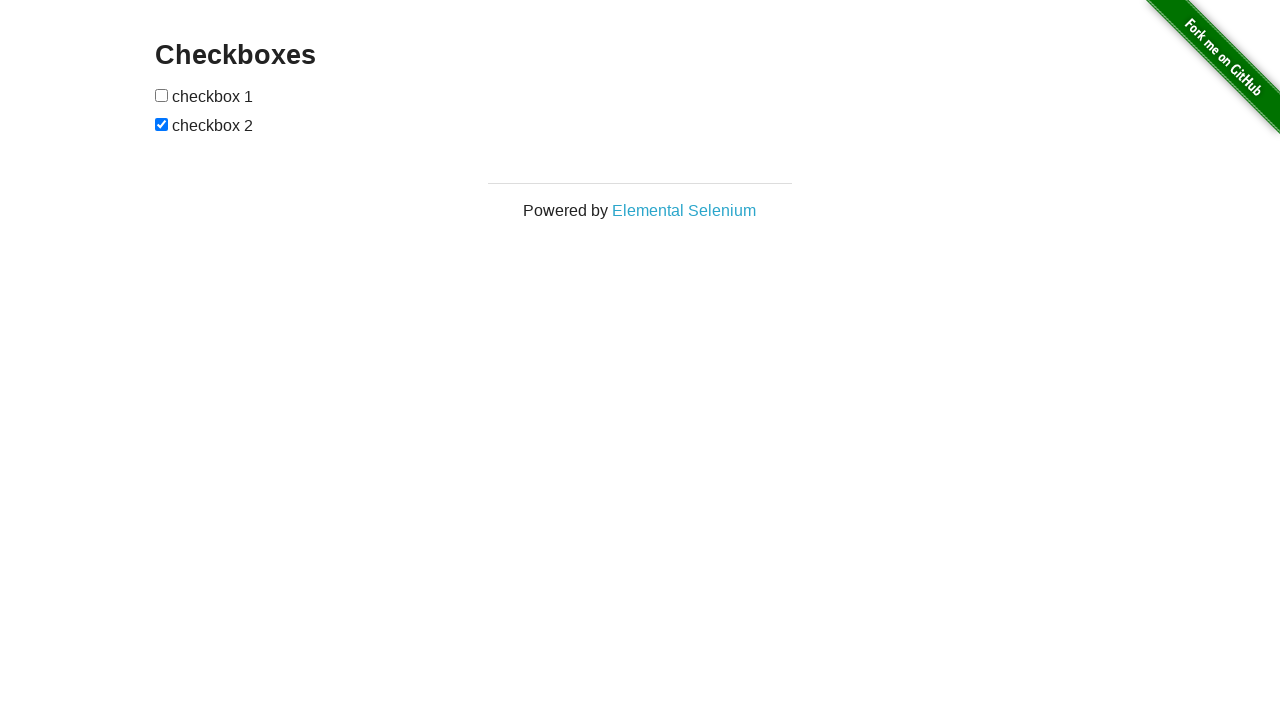

Located the first checkbox element
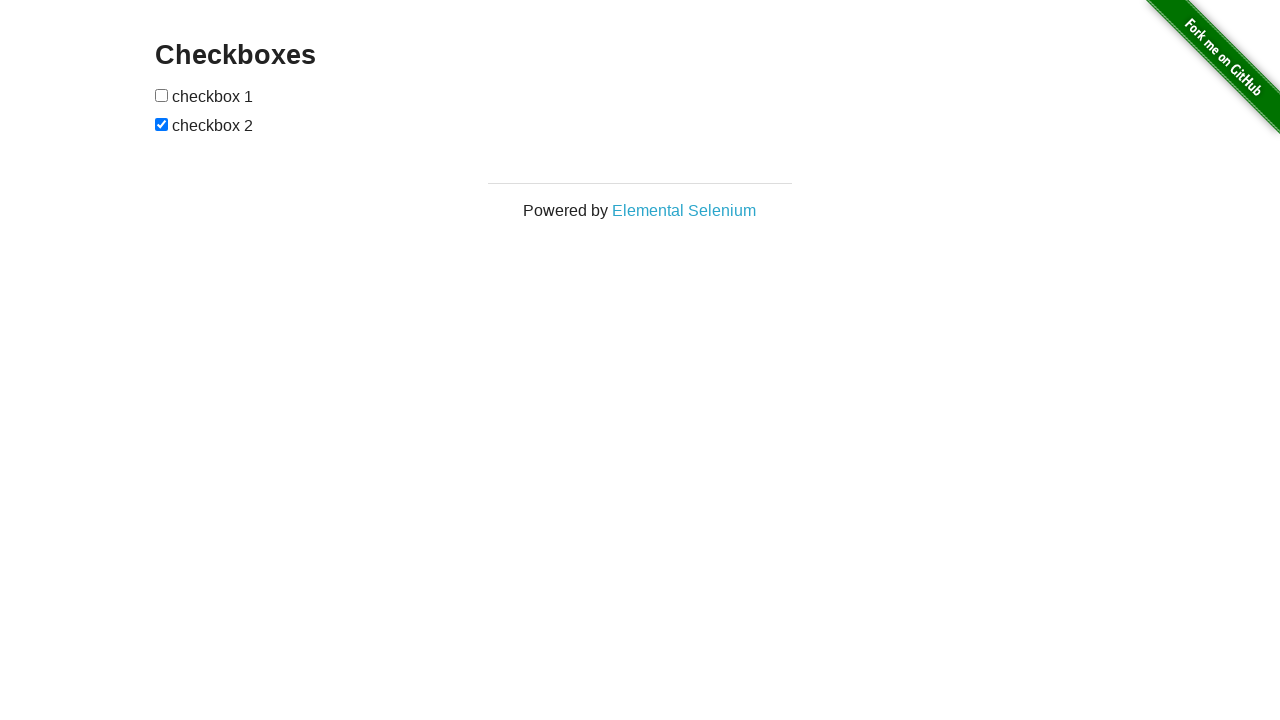

Verified first checkbox is not checked
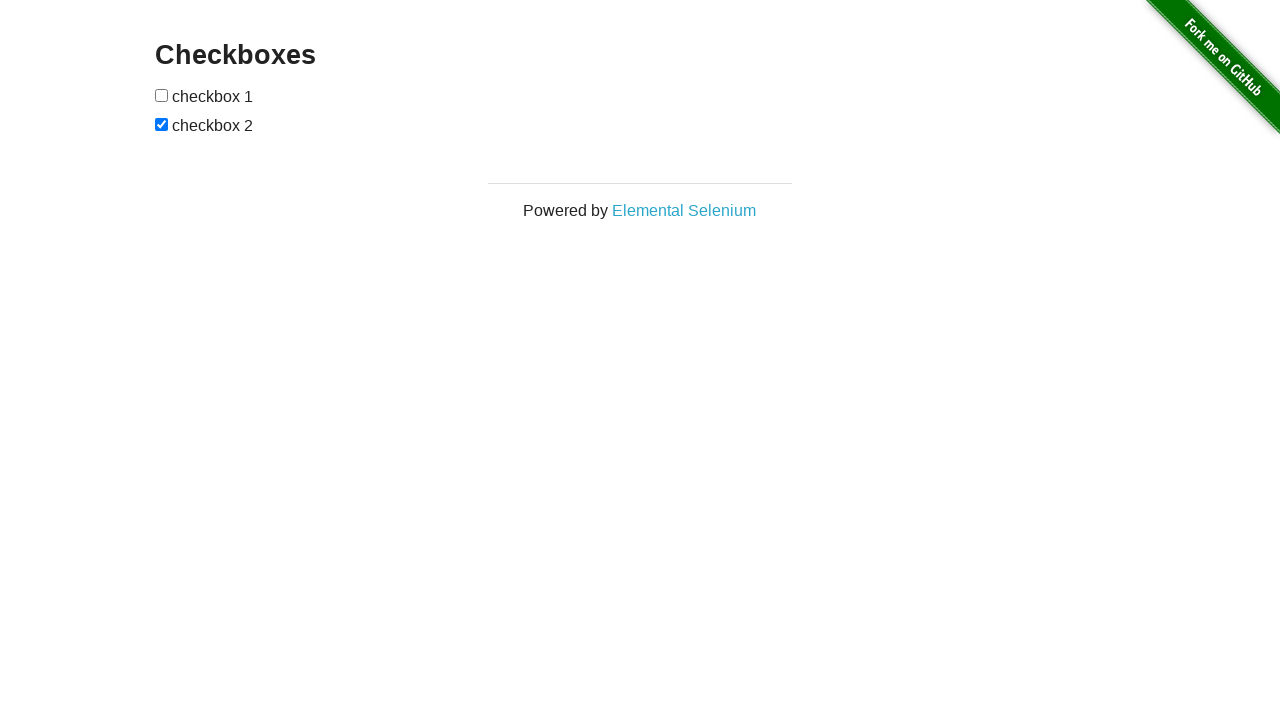

Clicked the first checkbox to toggle it at (162, 95) on input[type='checkbox']:nth-of-type(1)
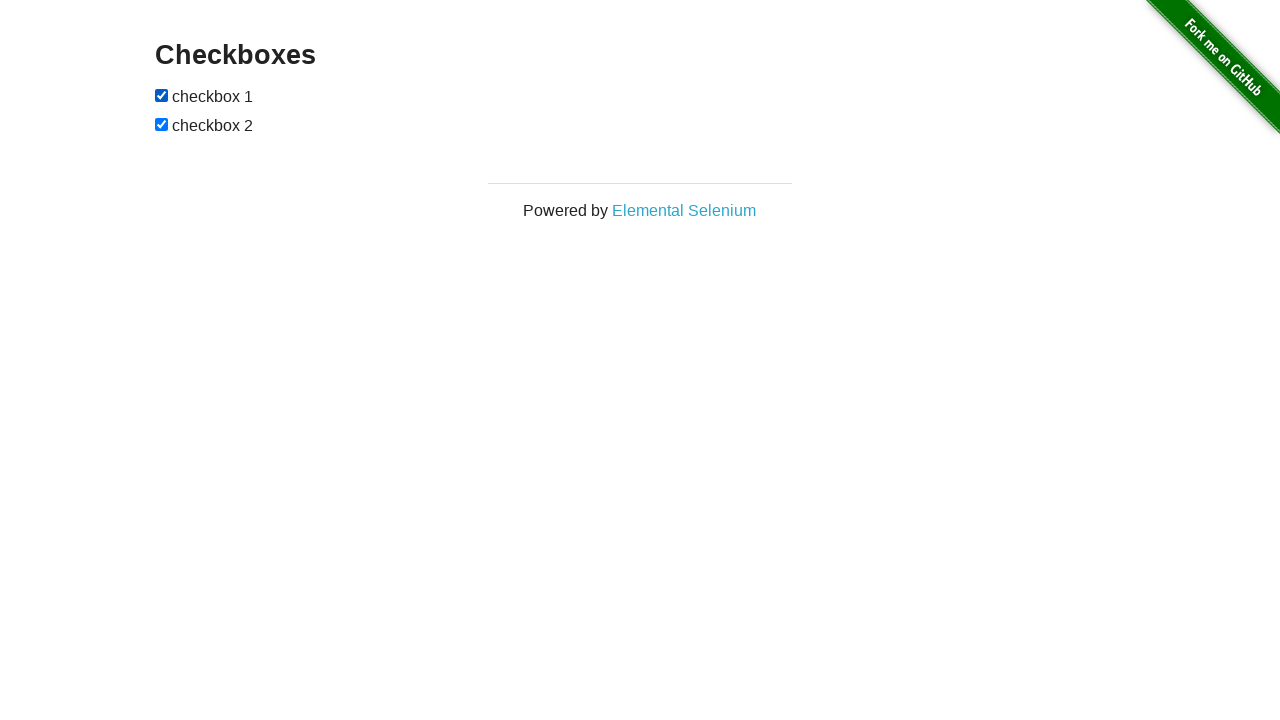

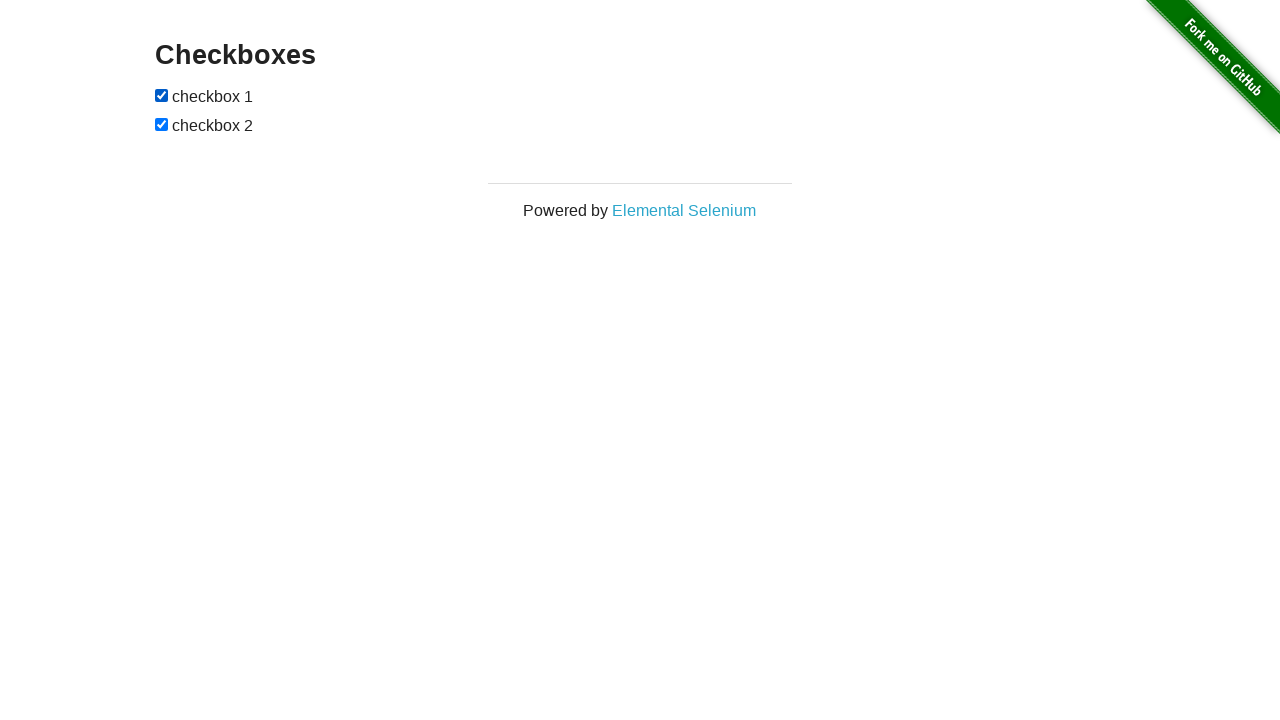